Tests table sorting functionality by clicking a column header to sort, verifies the sorted order, then navigates through pagination to find a specific item ("Rice") in the table.

Starting URL: https://rahulshettyacademy.com/seleniumPractise/#/offers

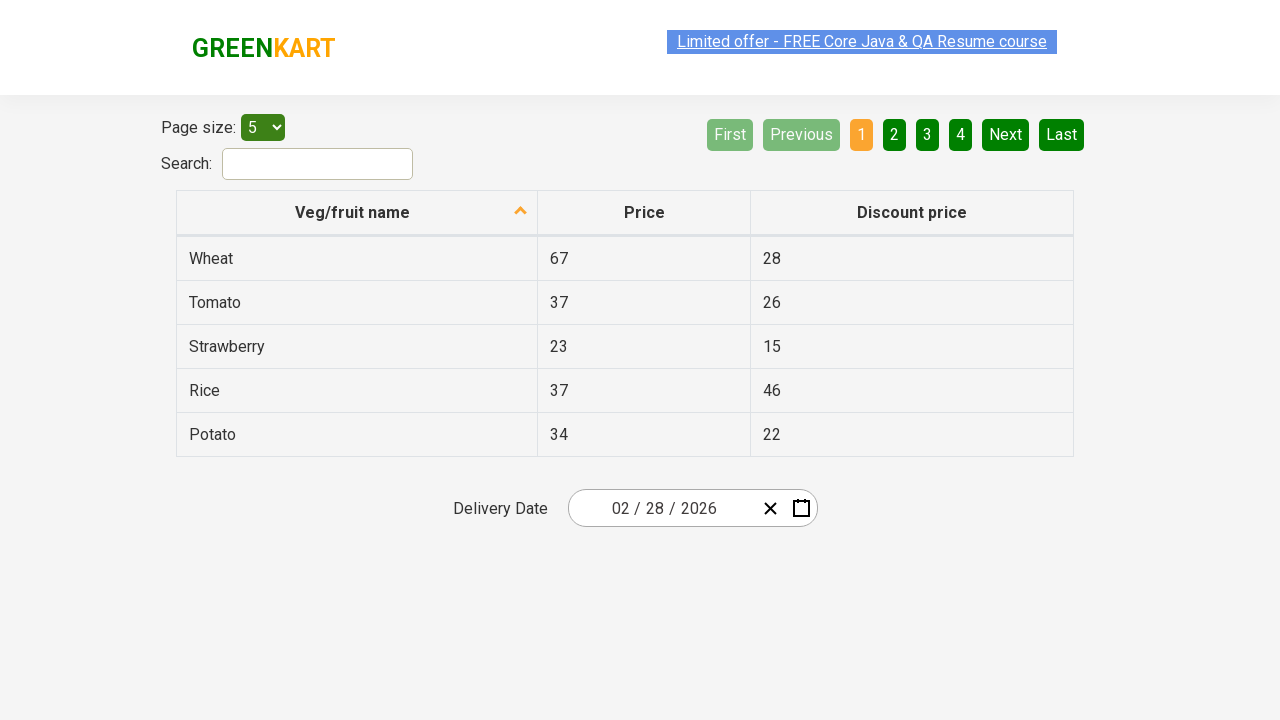

Clicked first column header to trigger sorting at (357, 213) on xpath=//tr/th[1]
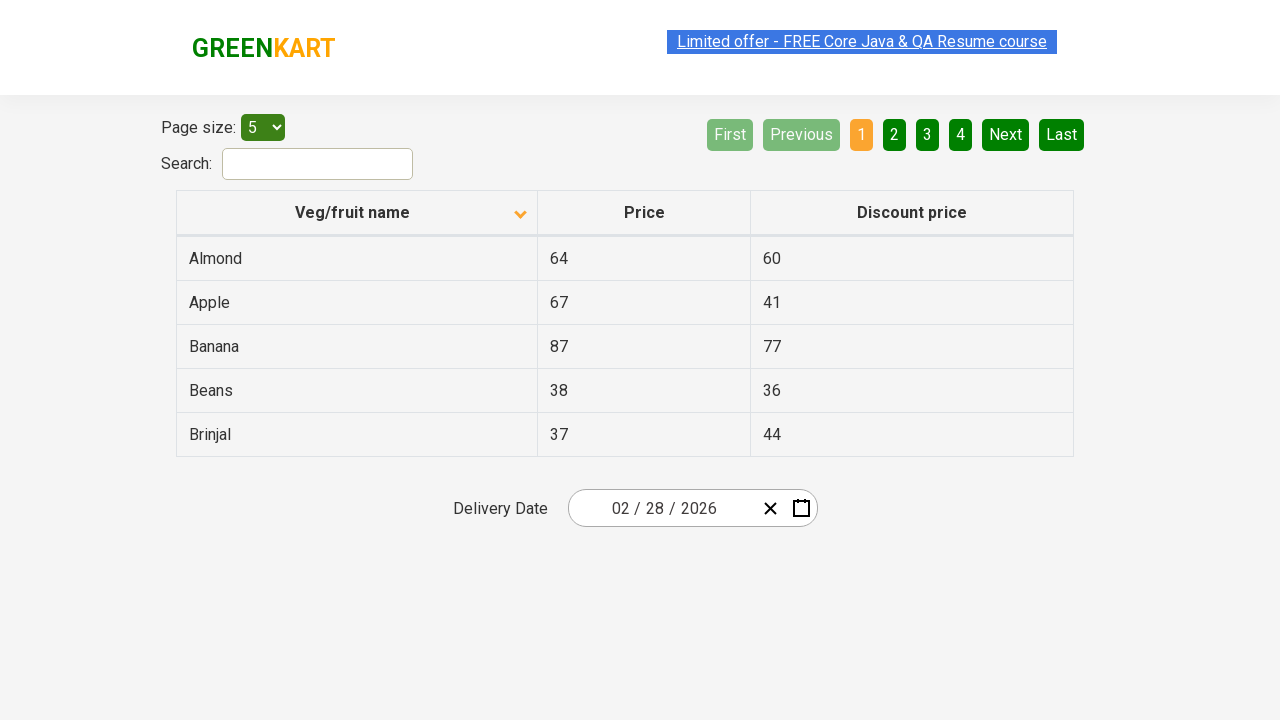

Table data loaded after sorting
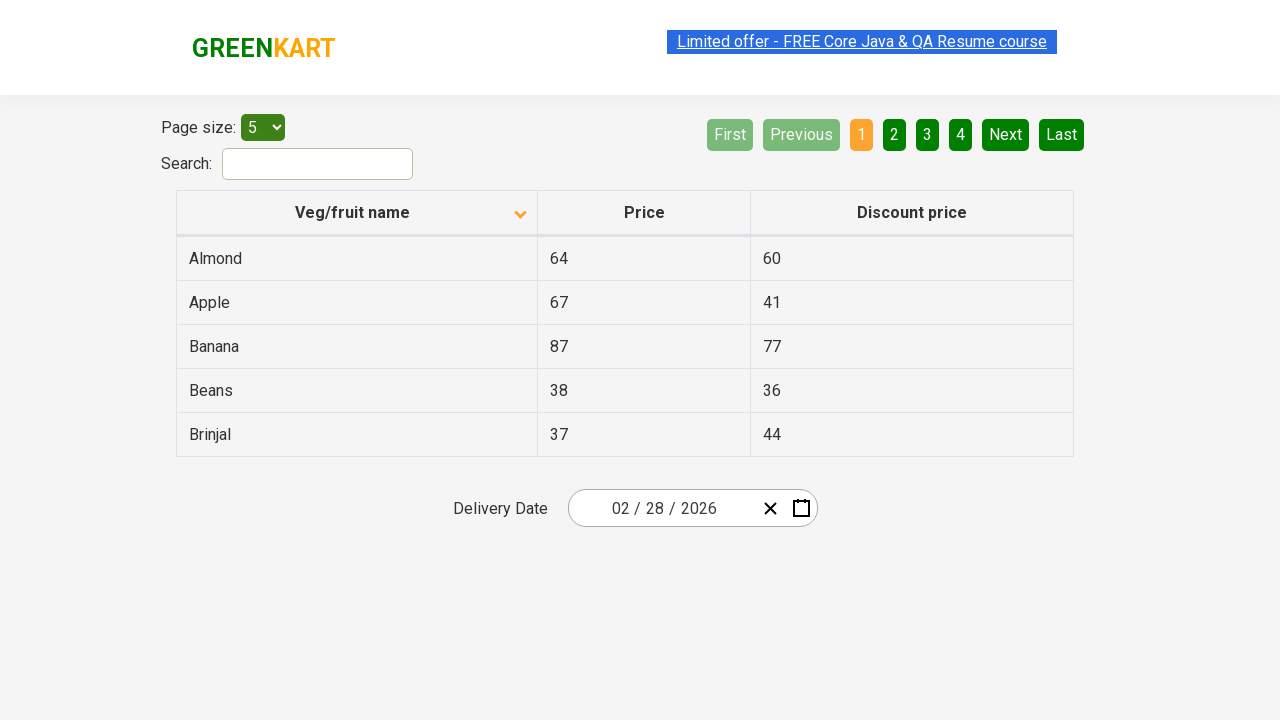

Retrieved and compared column data for sorting verification
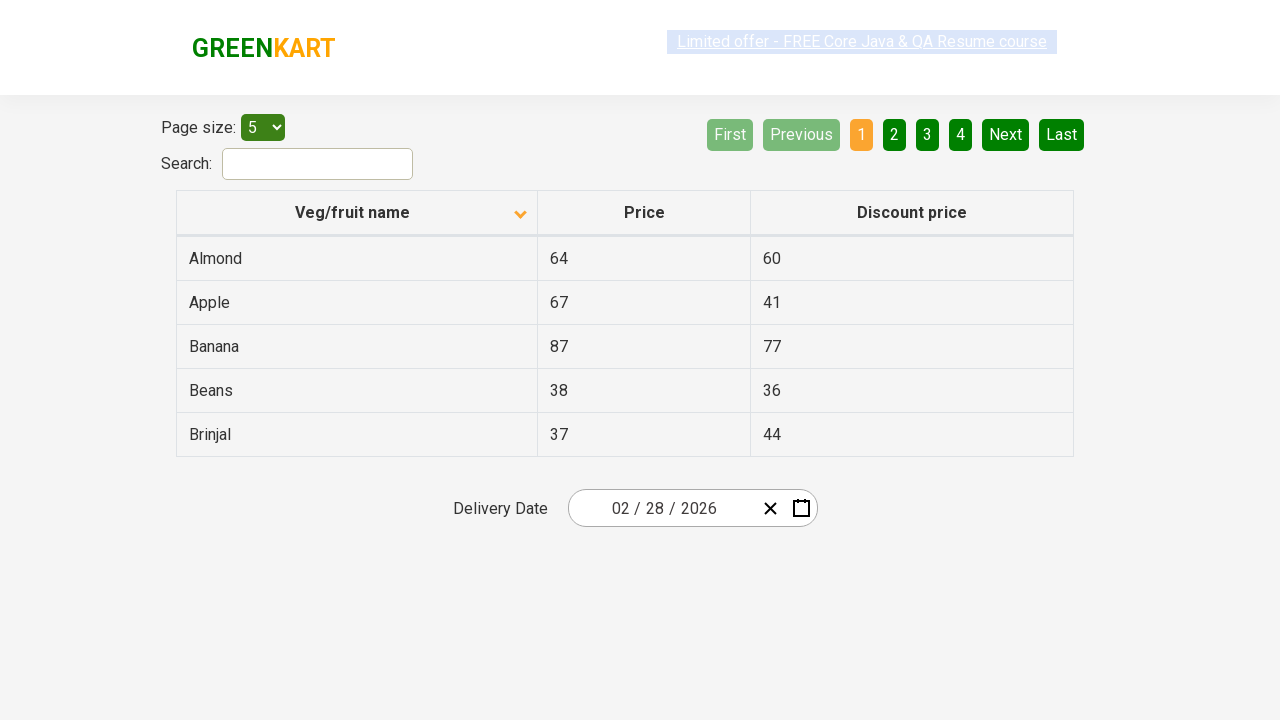

Verified table is sorted correctly
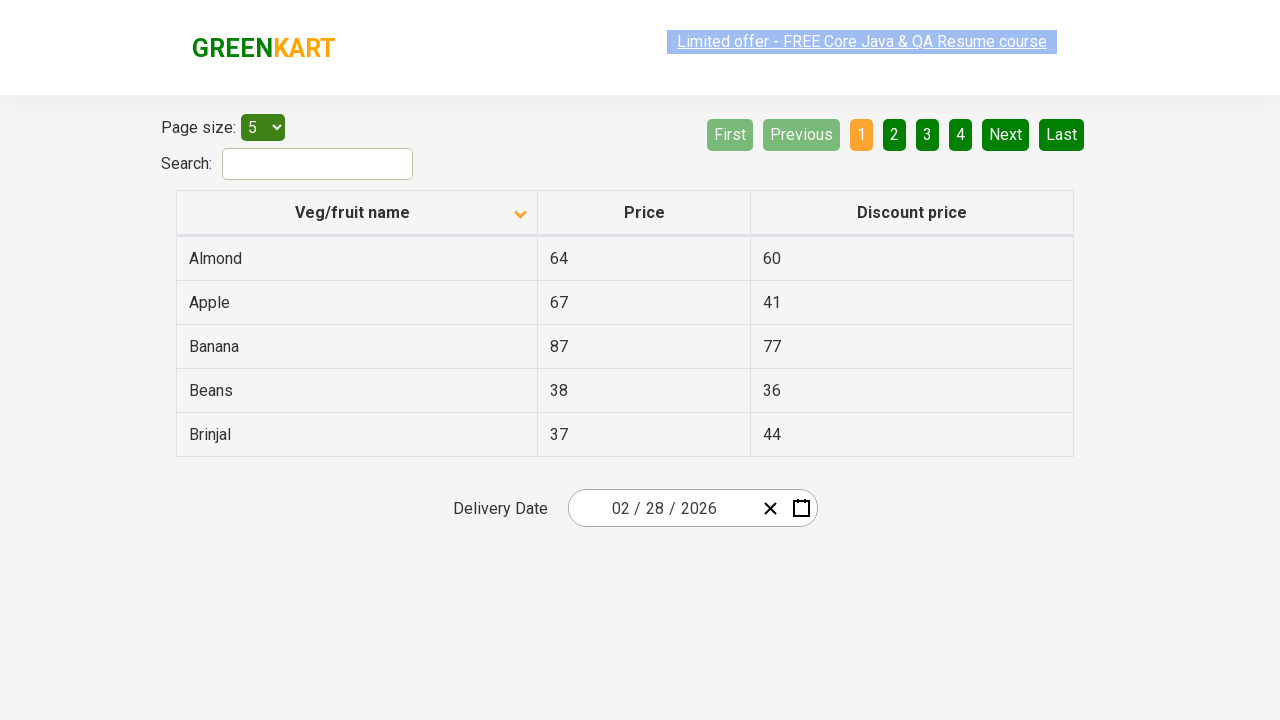

Retrieved items from current page
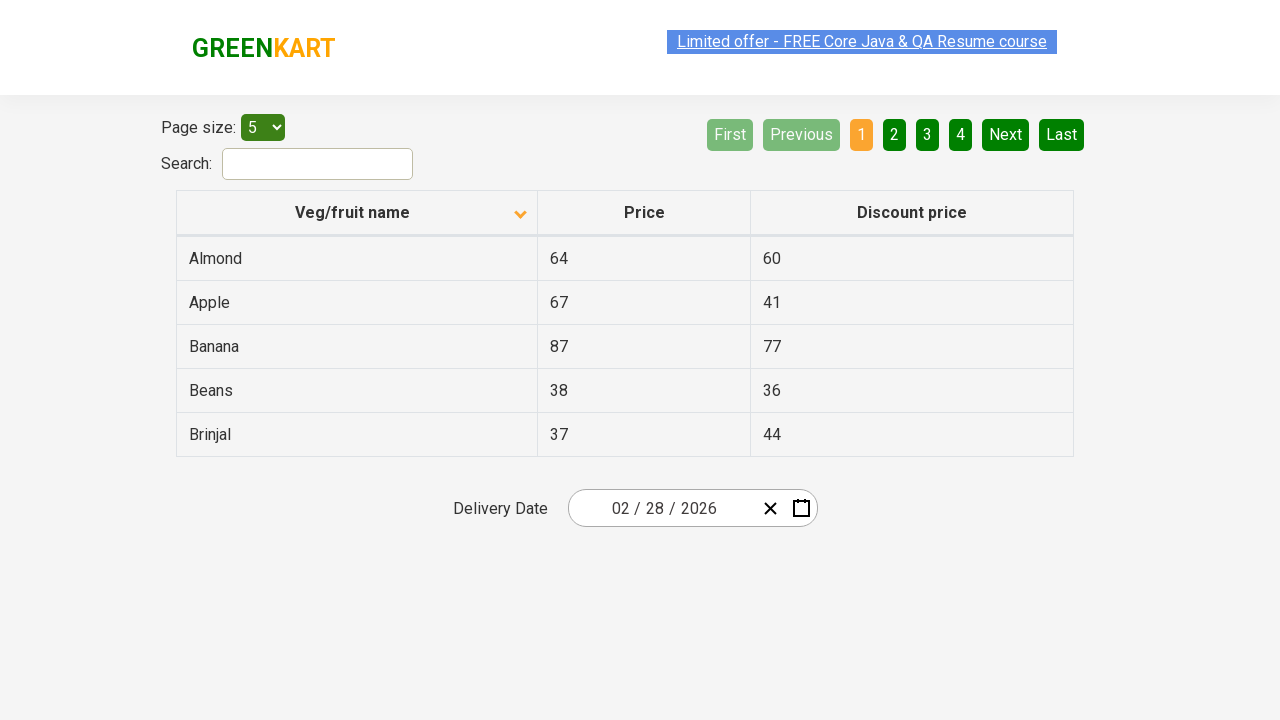

Clicked Next button to navigate to next page at (1006, 134) on [aria-label='Next']
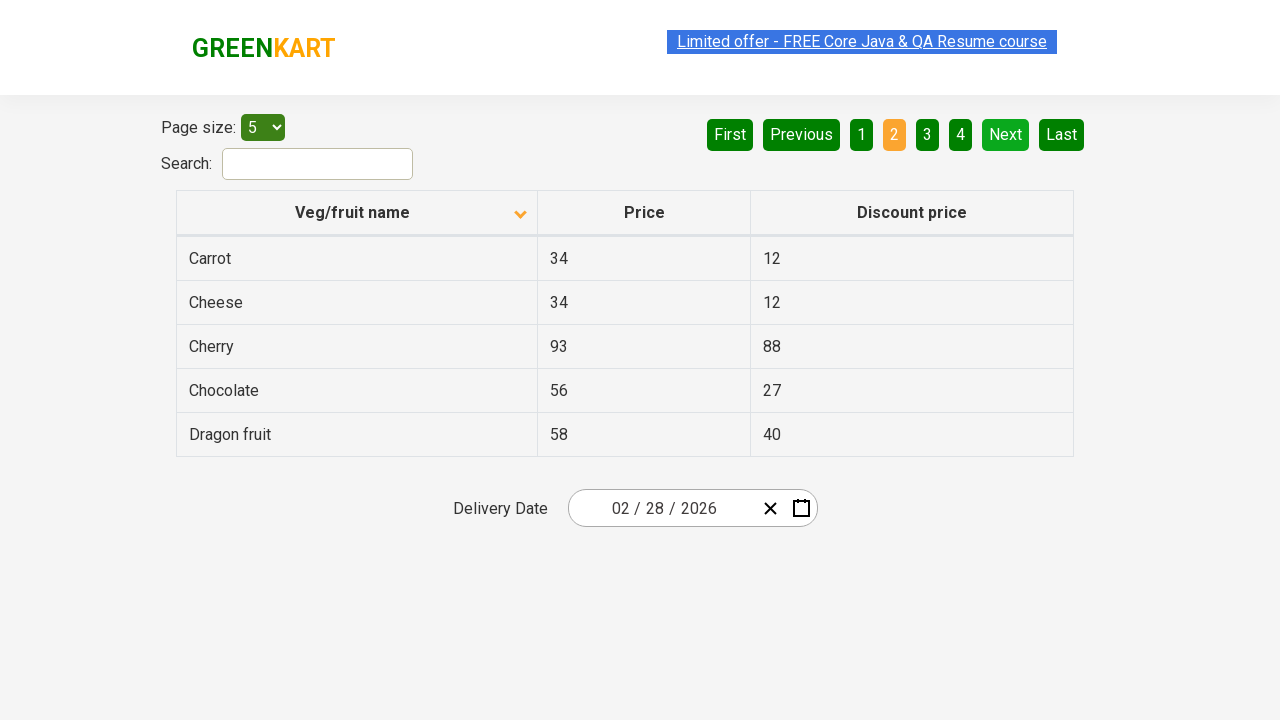

Waited for table to update
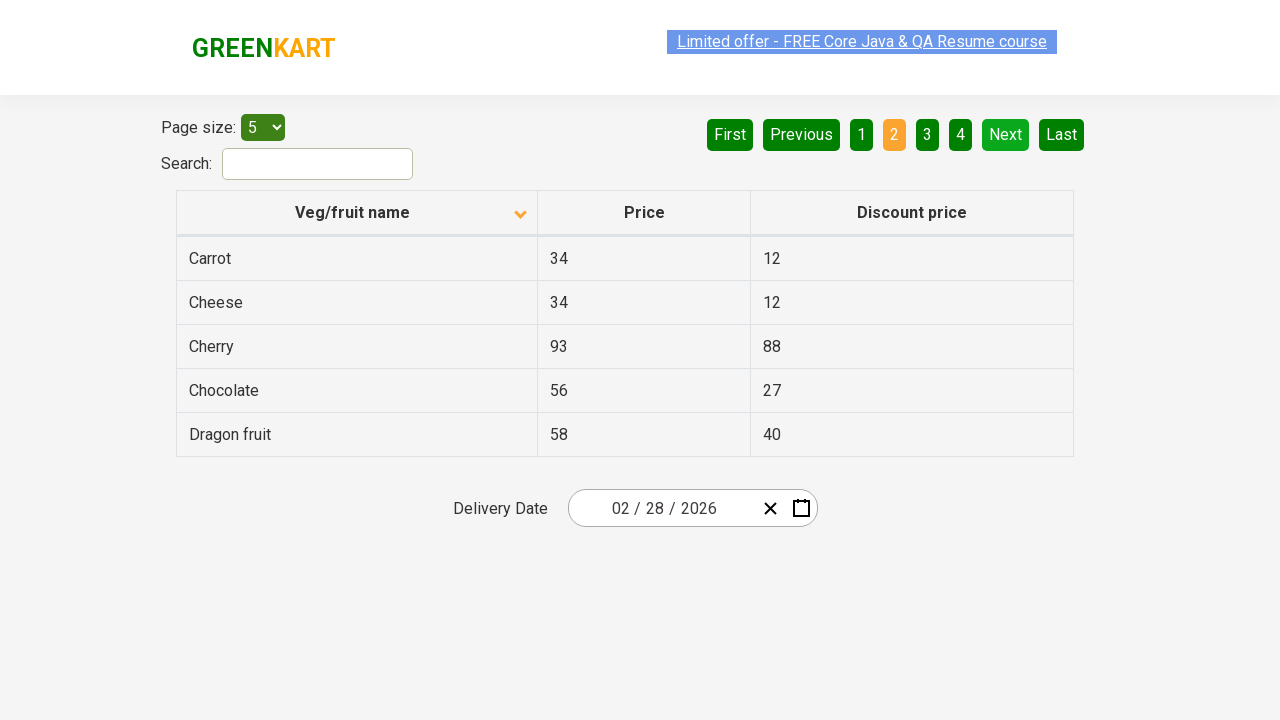

Retrieved items from current page
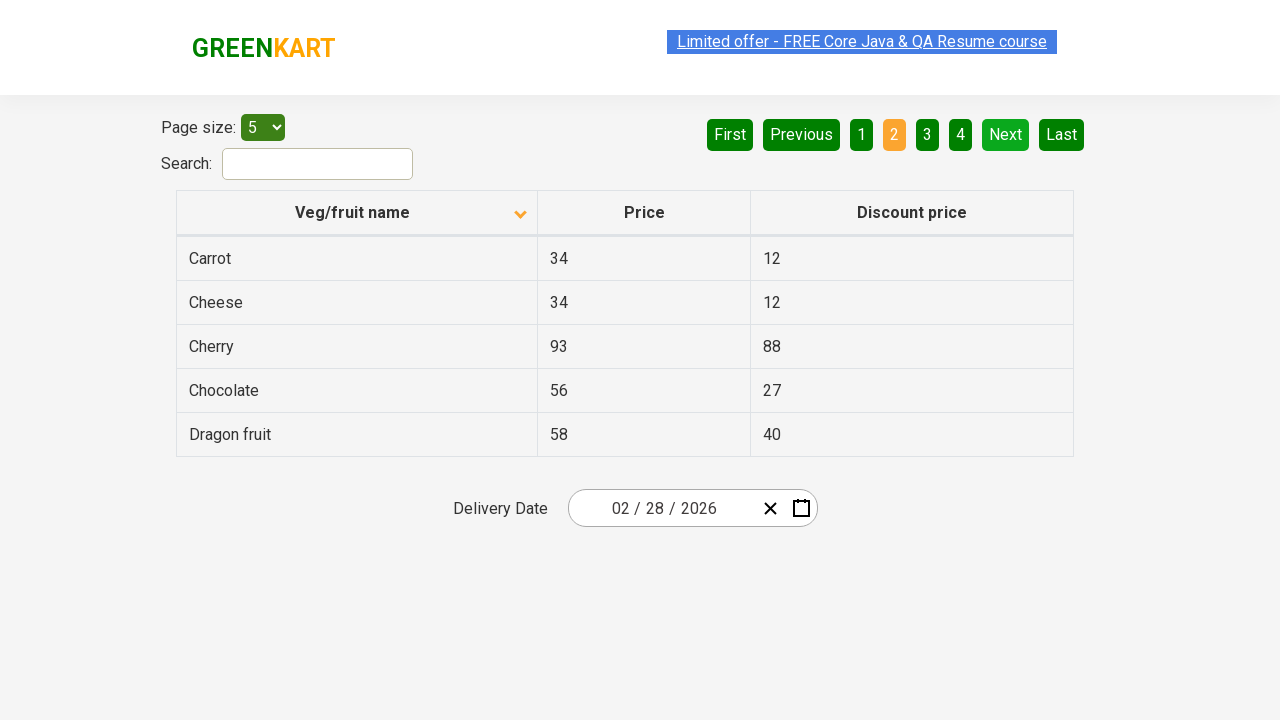

Clicked Next button to navigate to next page at (1006, 134) on [aria-label='Next']
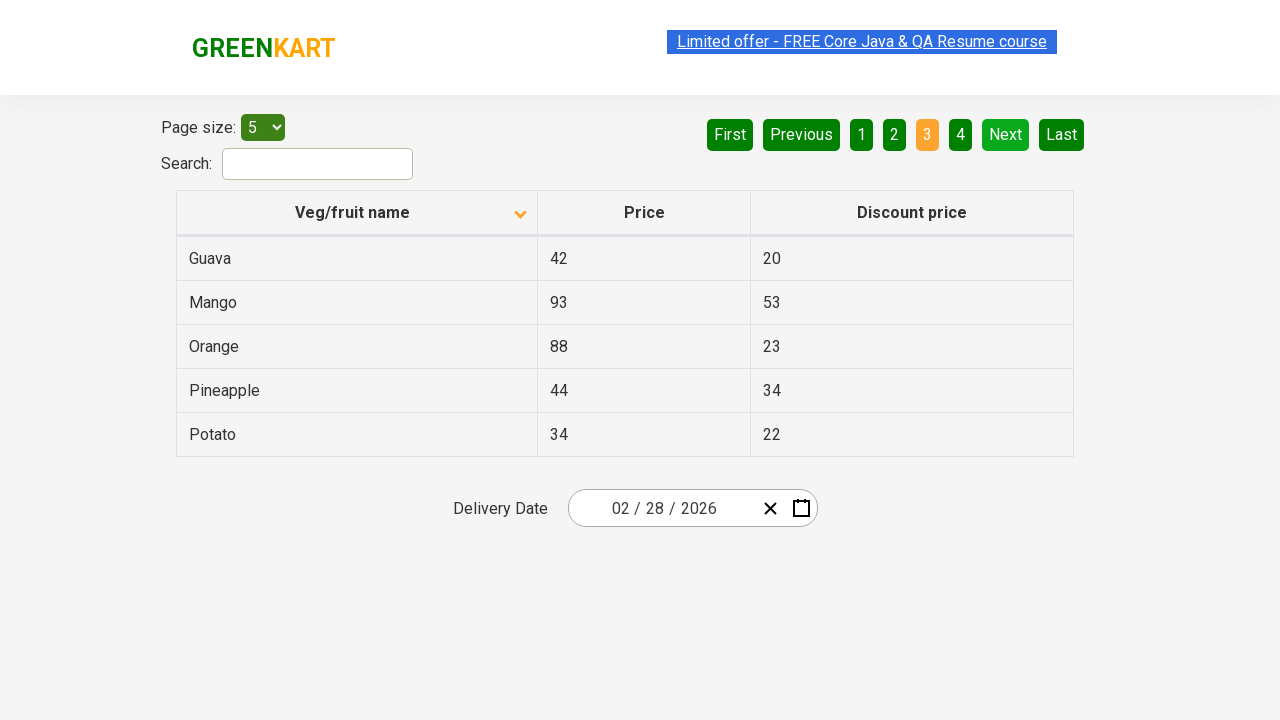

Waited for table to update
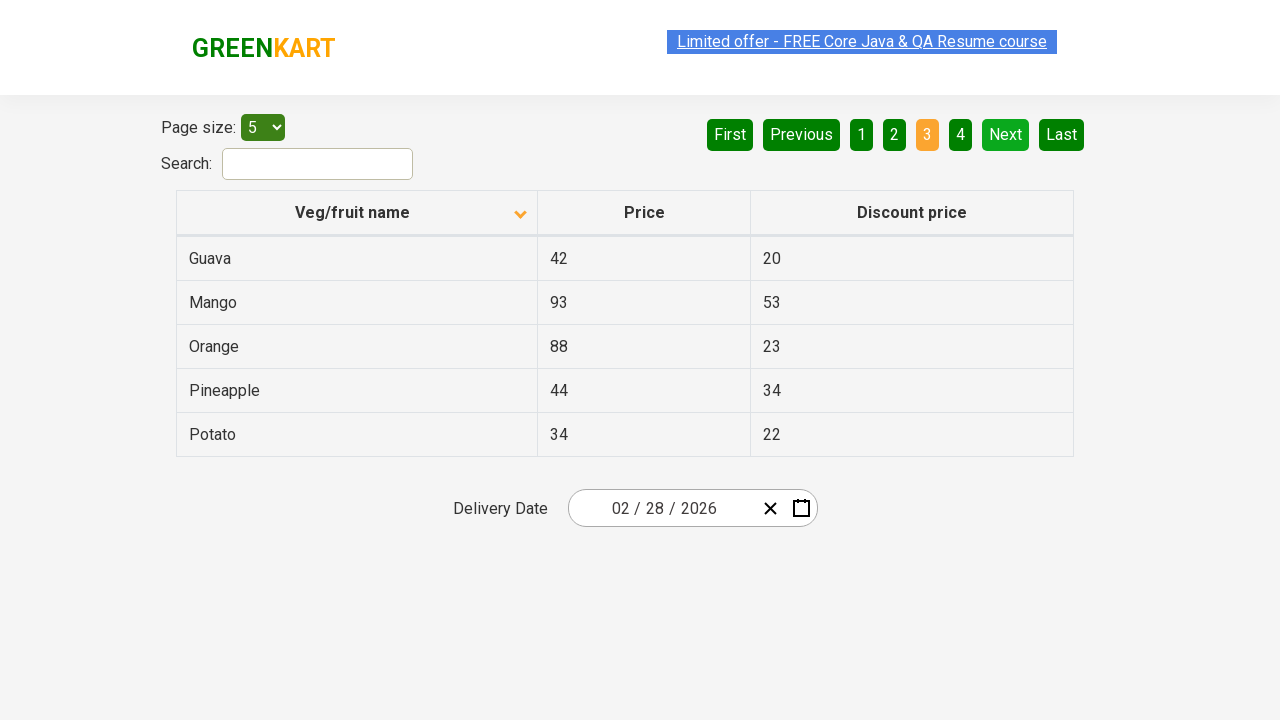

Retrieved items from current page
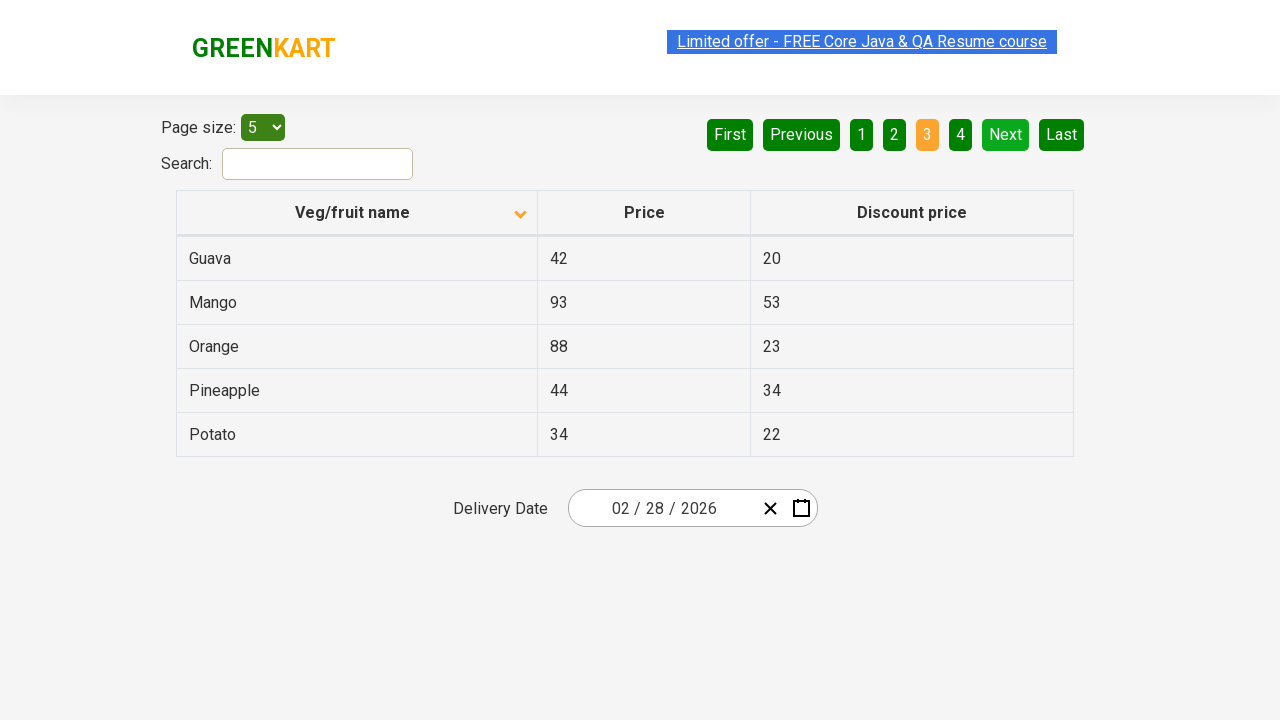

Clicked Next button to navigate to next page at (1006, 134) on [aria-label='Next']
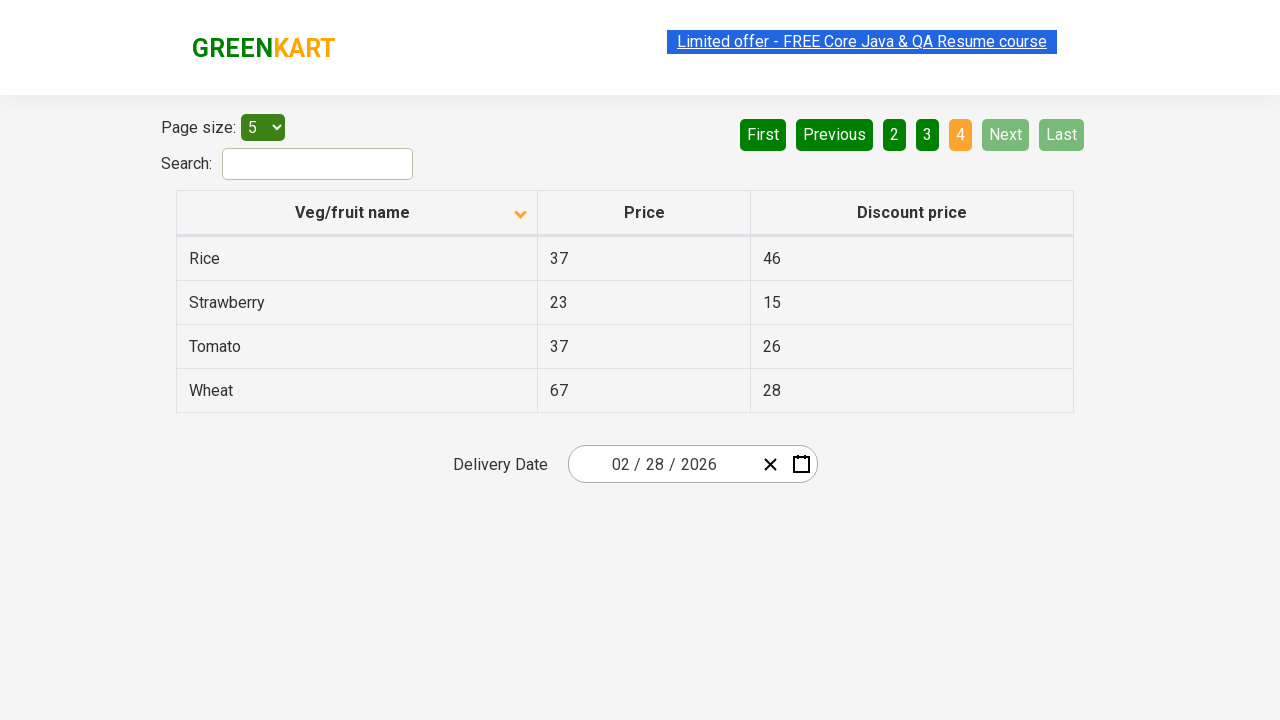

Waited for table to update
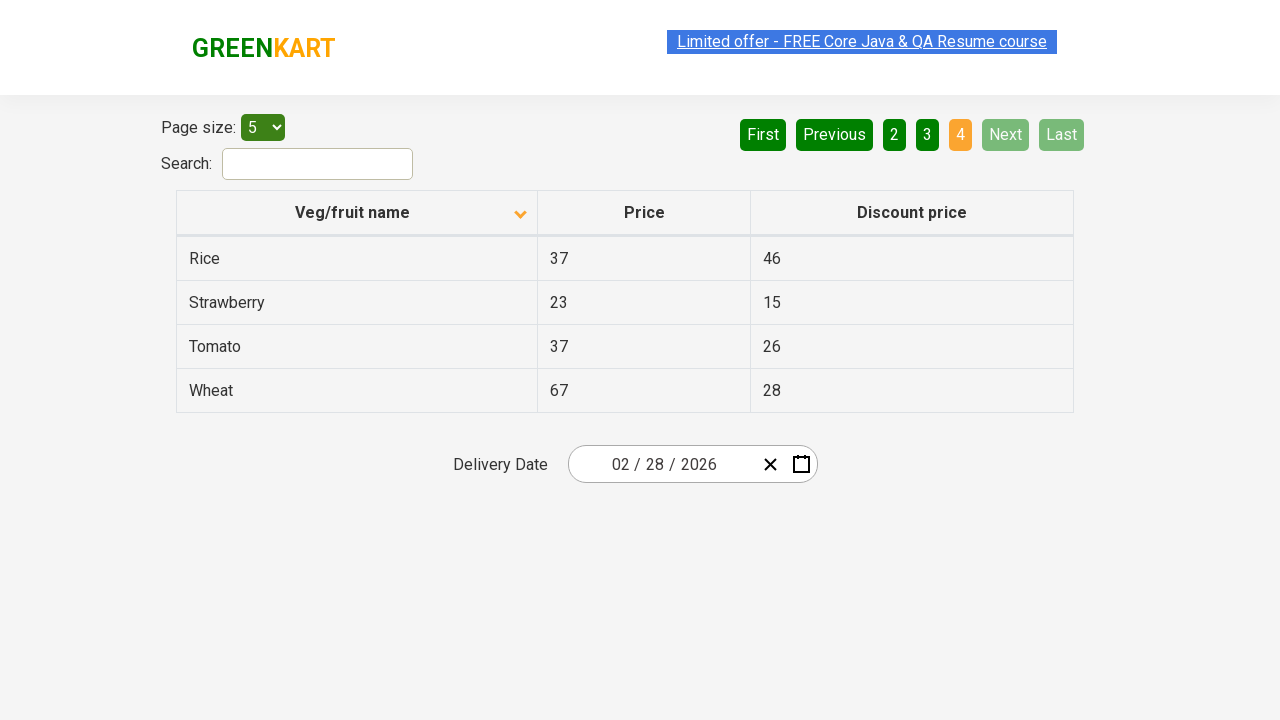

Retrieved items from current page
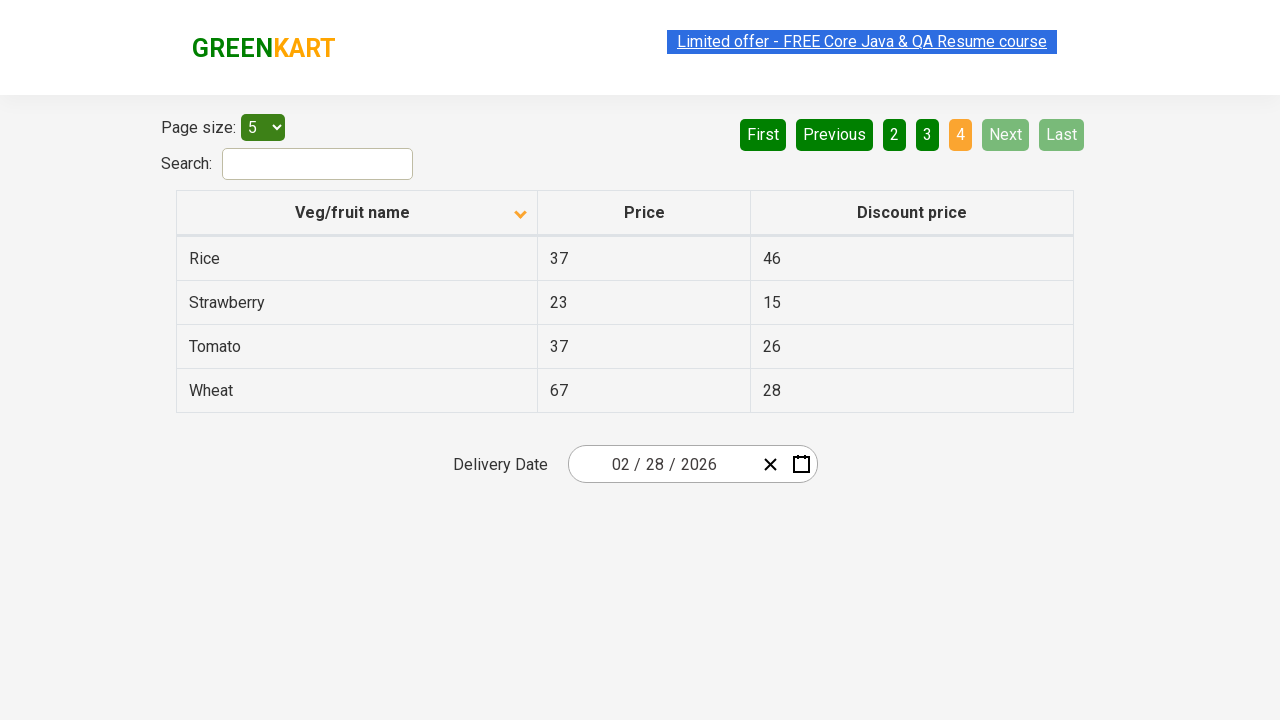

Found and clicked on Rice item in table at (357, 258) on xpath=//tr/td[1][contains(text(), 'Rice')]
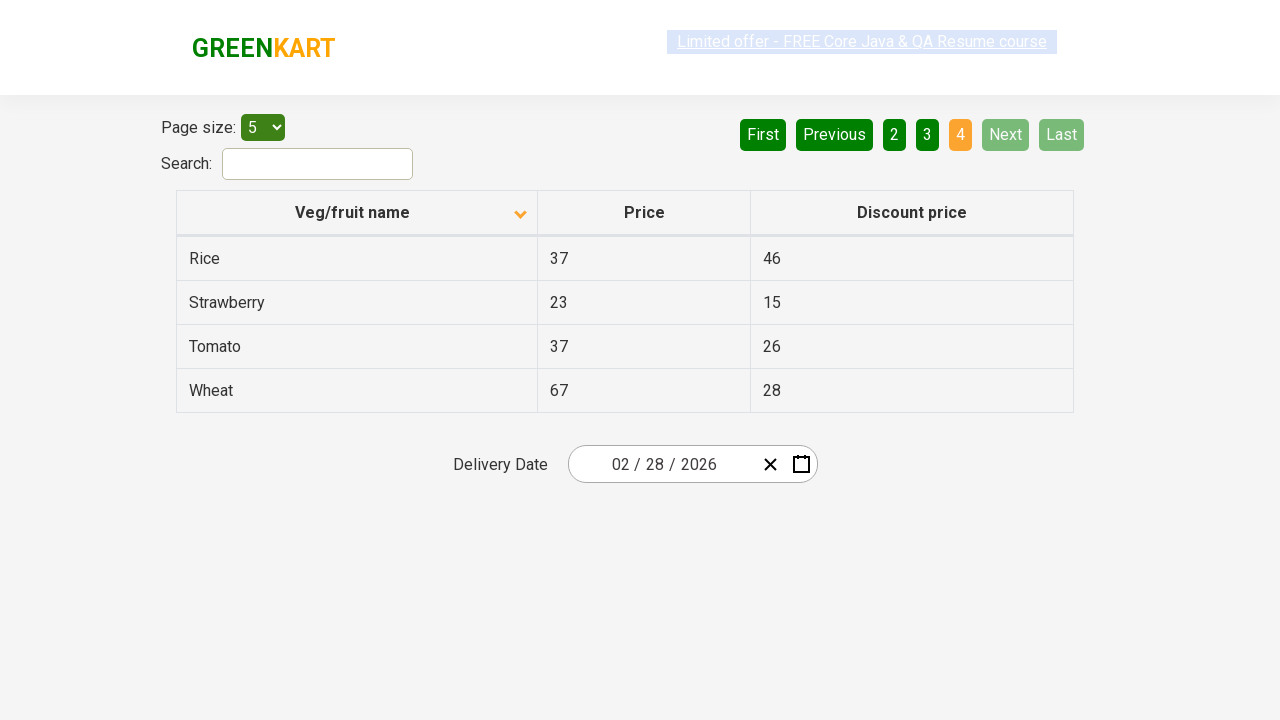

Confirmed Rice item was found in pagination
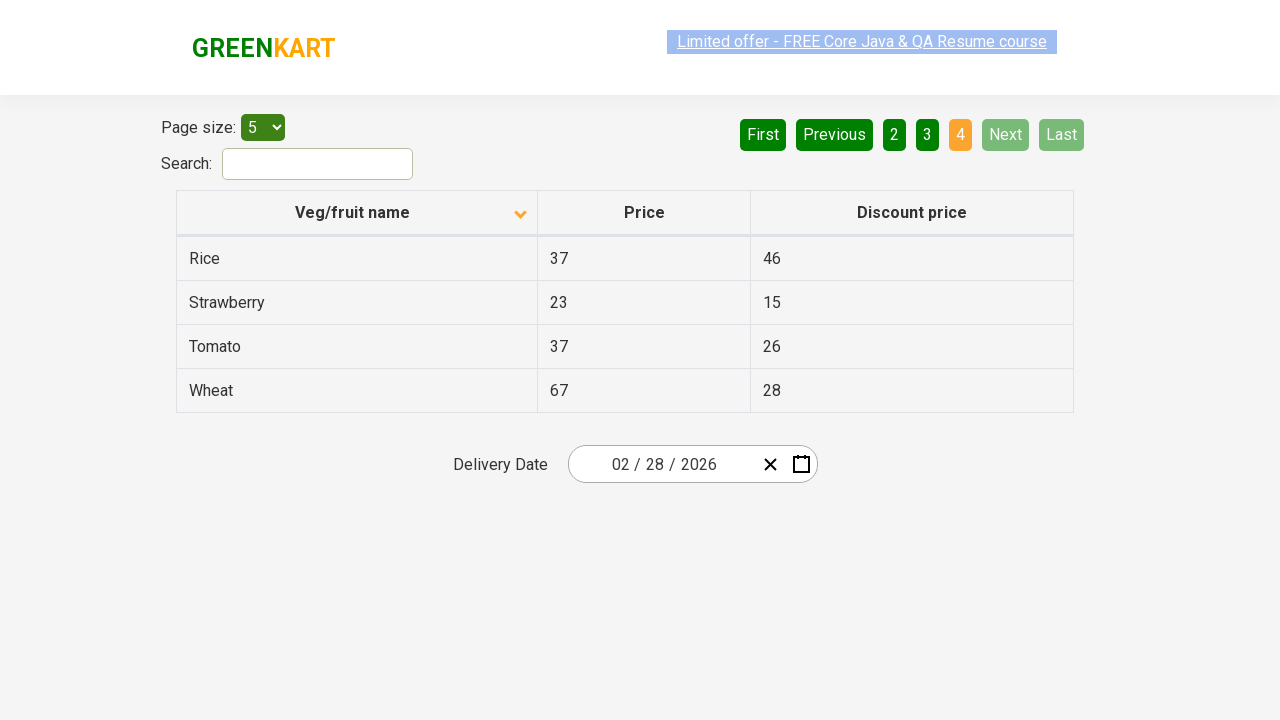

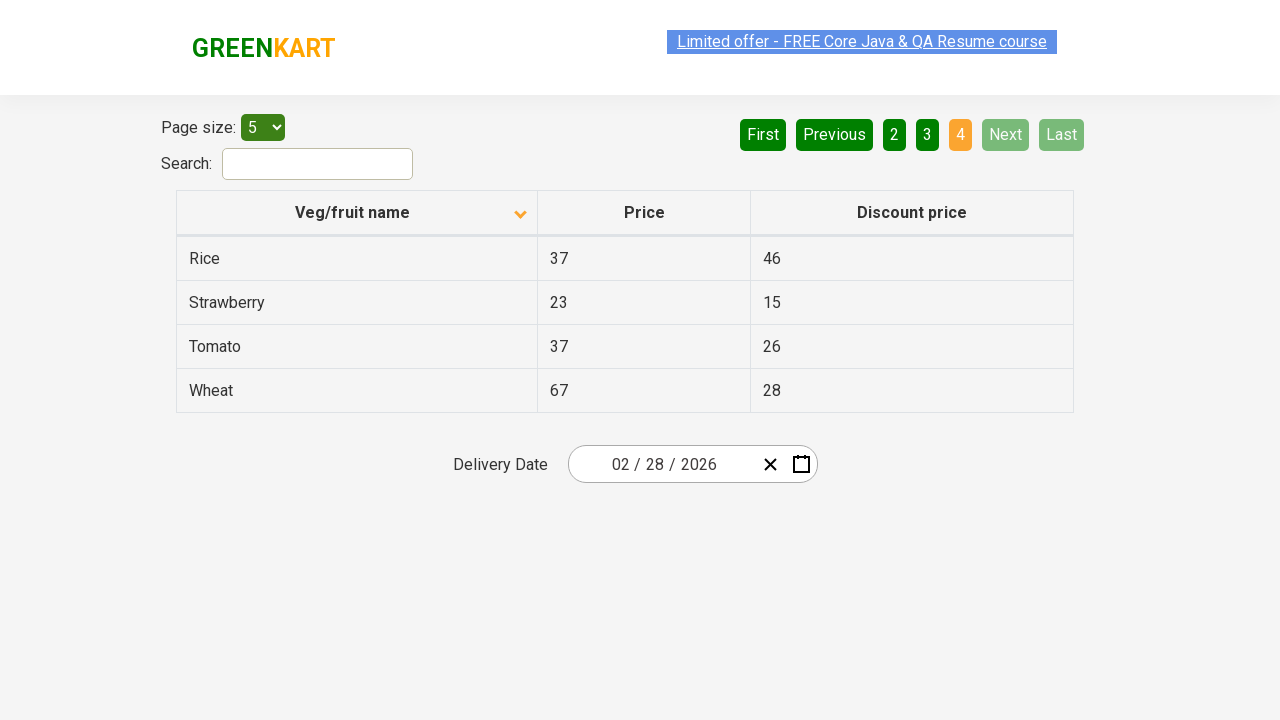